Tests an e-commerce site's search and add-to-cart functionality by searching for products containing "ca", verifying search results, and adding specific items to the cart

Starting URL: https://rahulshettyacademy.com/seleniumPractise/#/

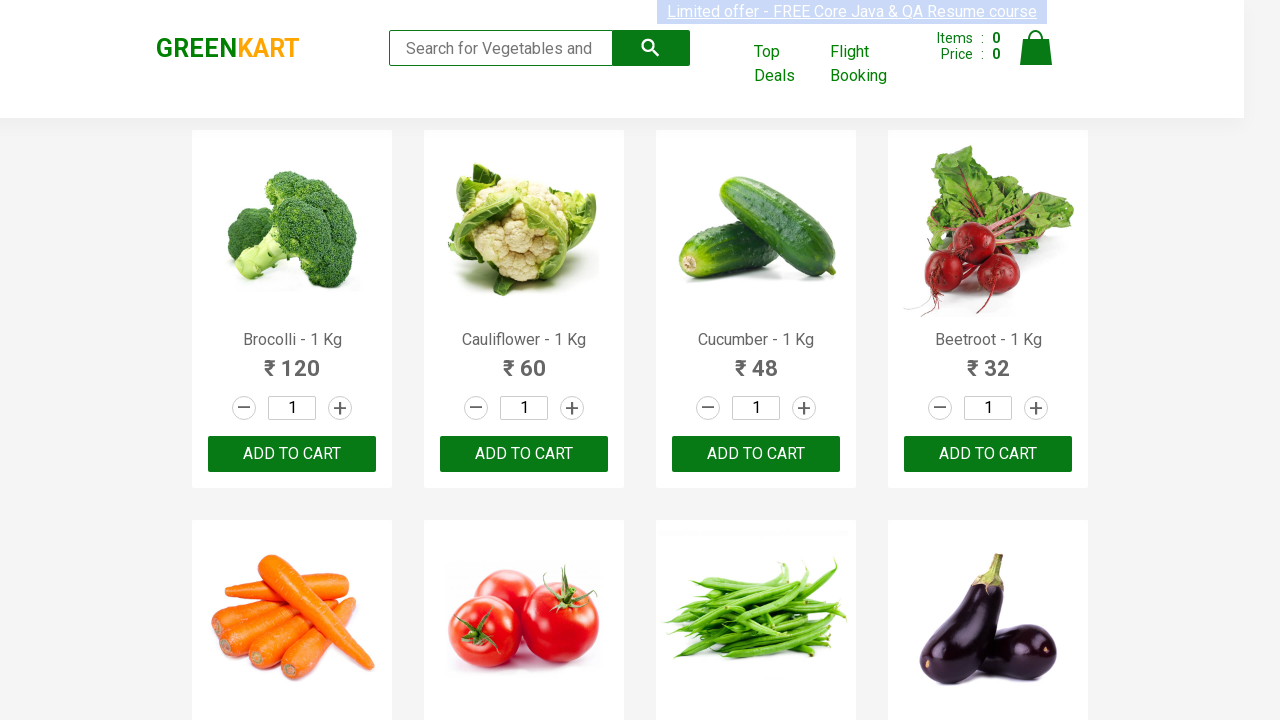

Filled search field with 'ca' on .search-keyword
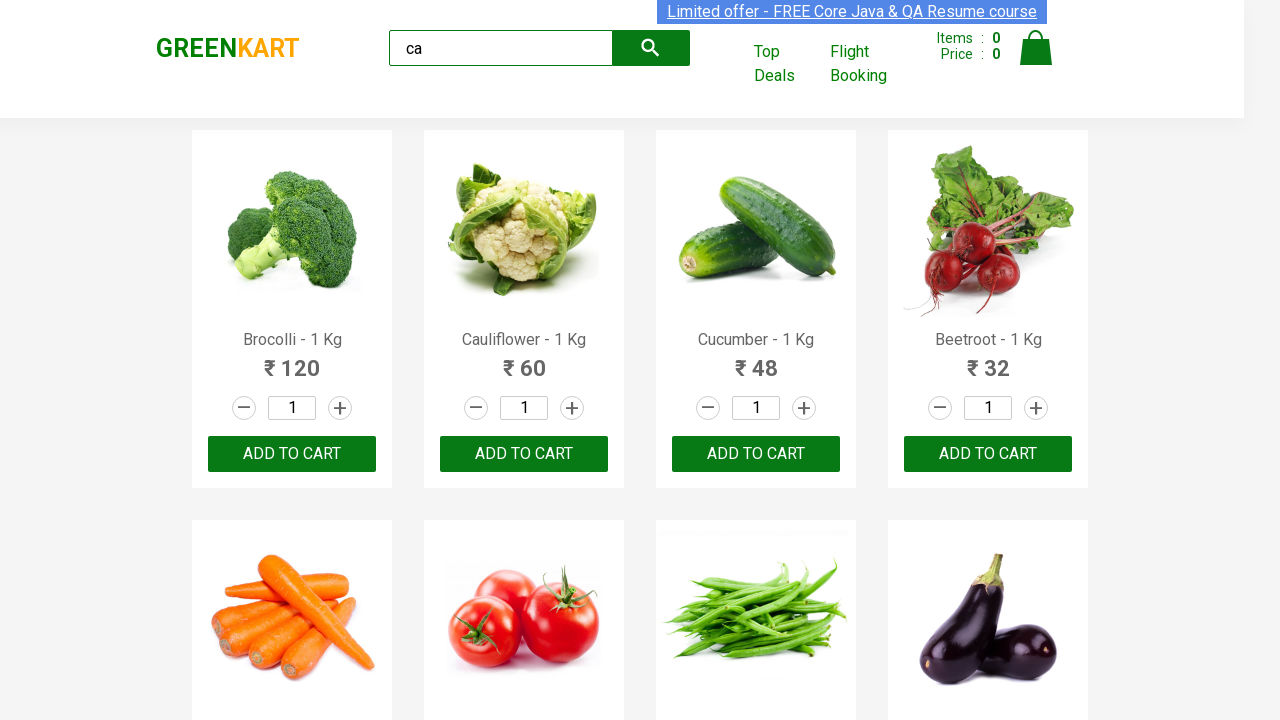

Waited 2 seconds for search results to filter
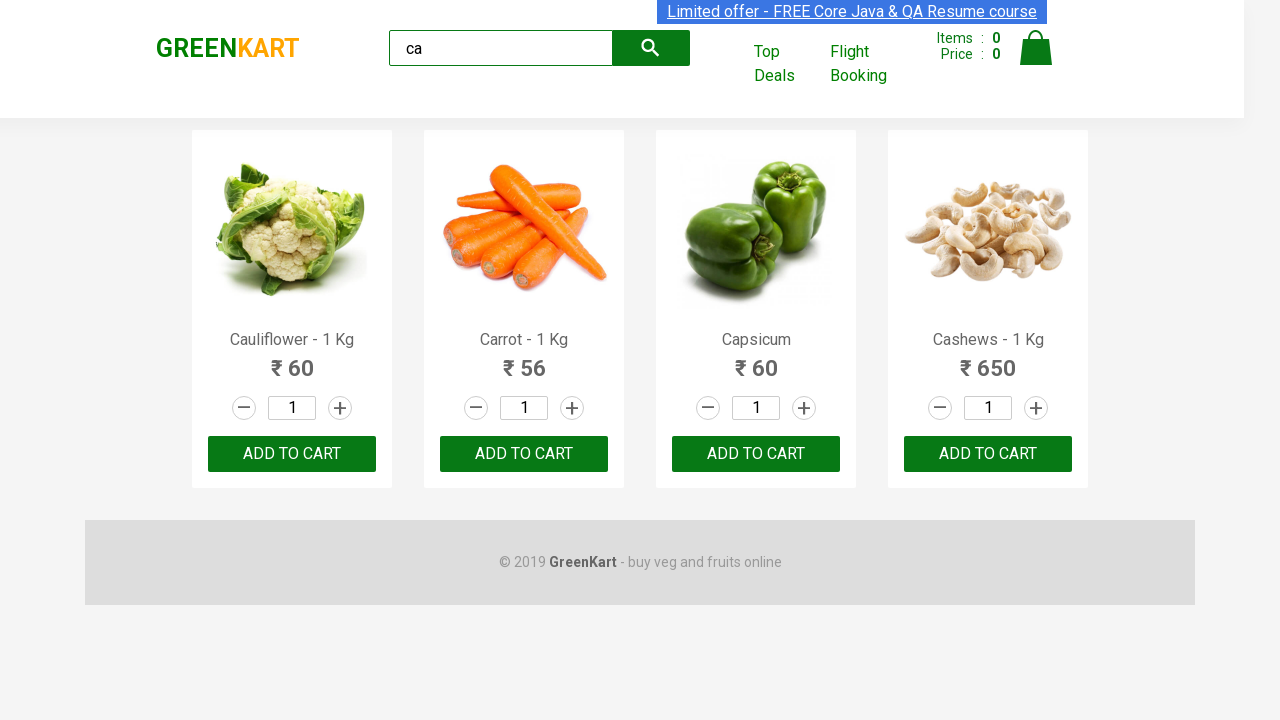

Verified that products are visible
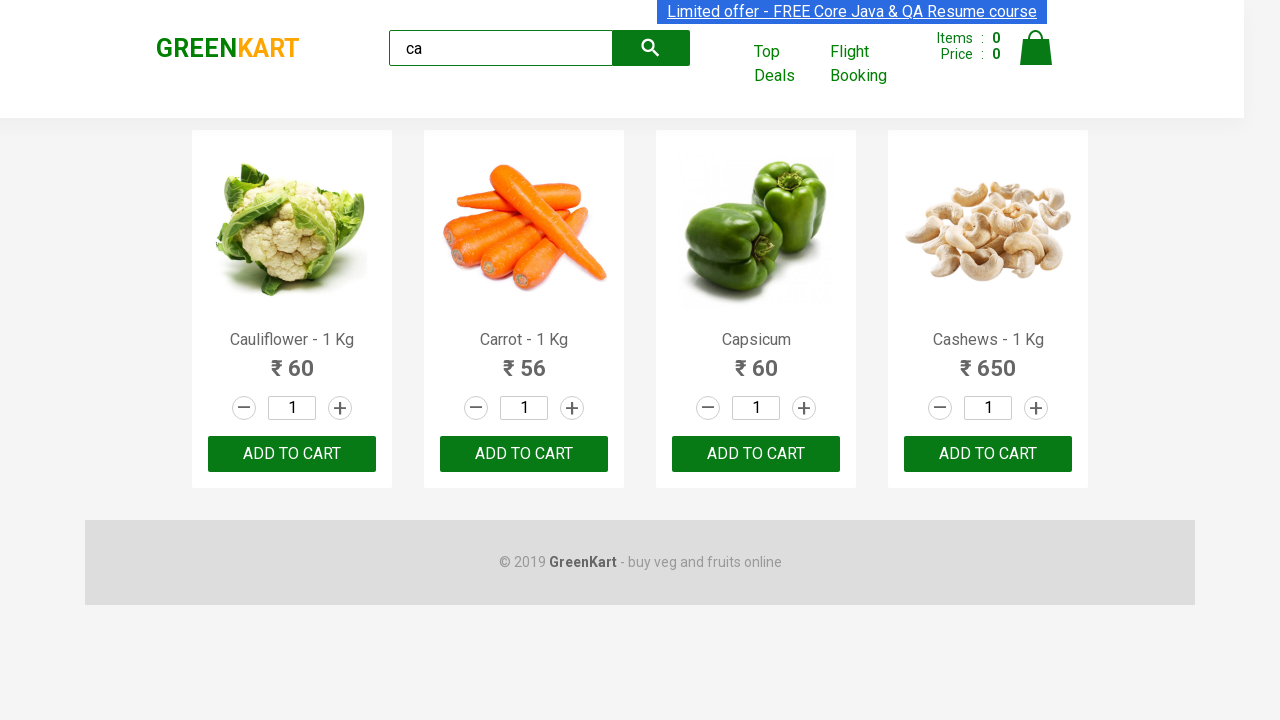

Clicked ADD TO CART button for the third product at (756, 454) on .products .product >> nth=2 >> button
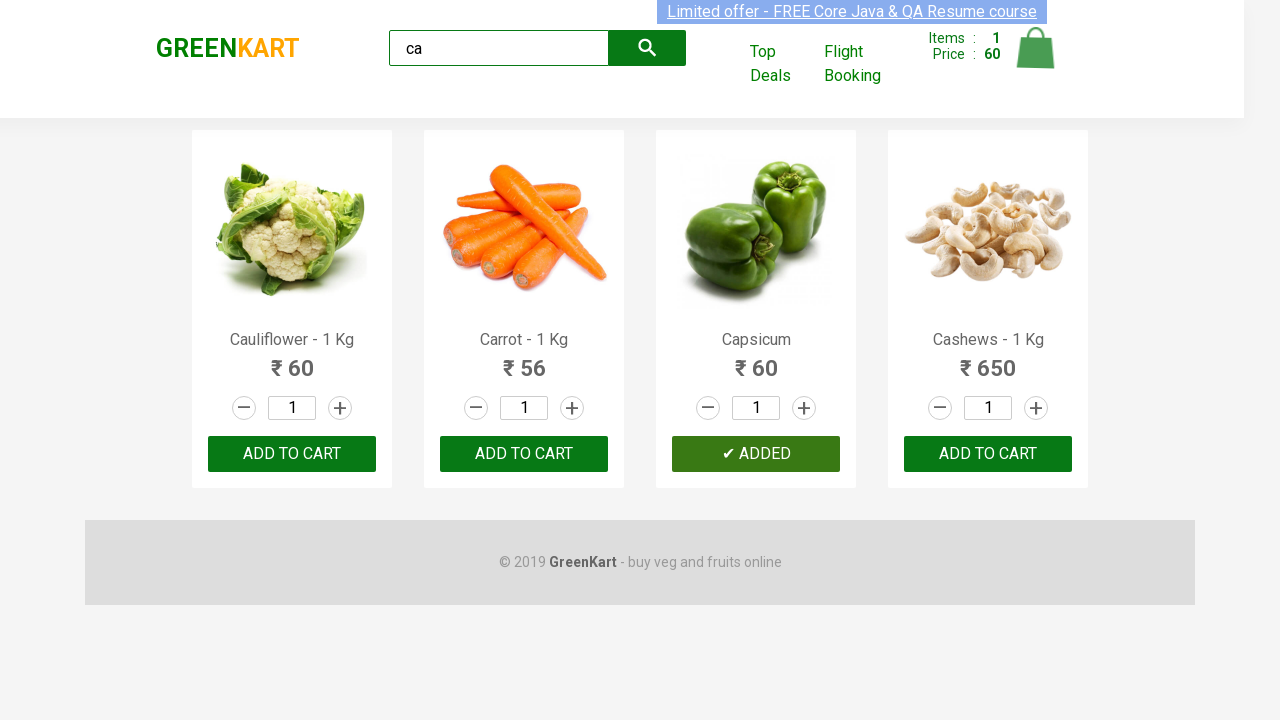

Clicked ADD TO CART button for the fourth product at (988, 454) on .products .product >> nth=3 >> button:has-text("ADD TO CART")
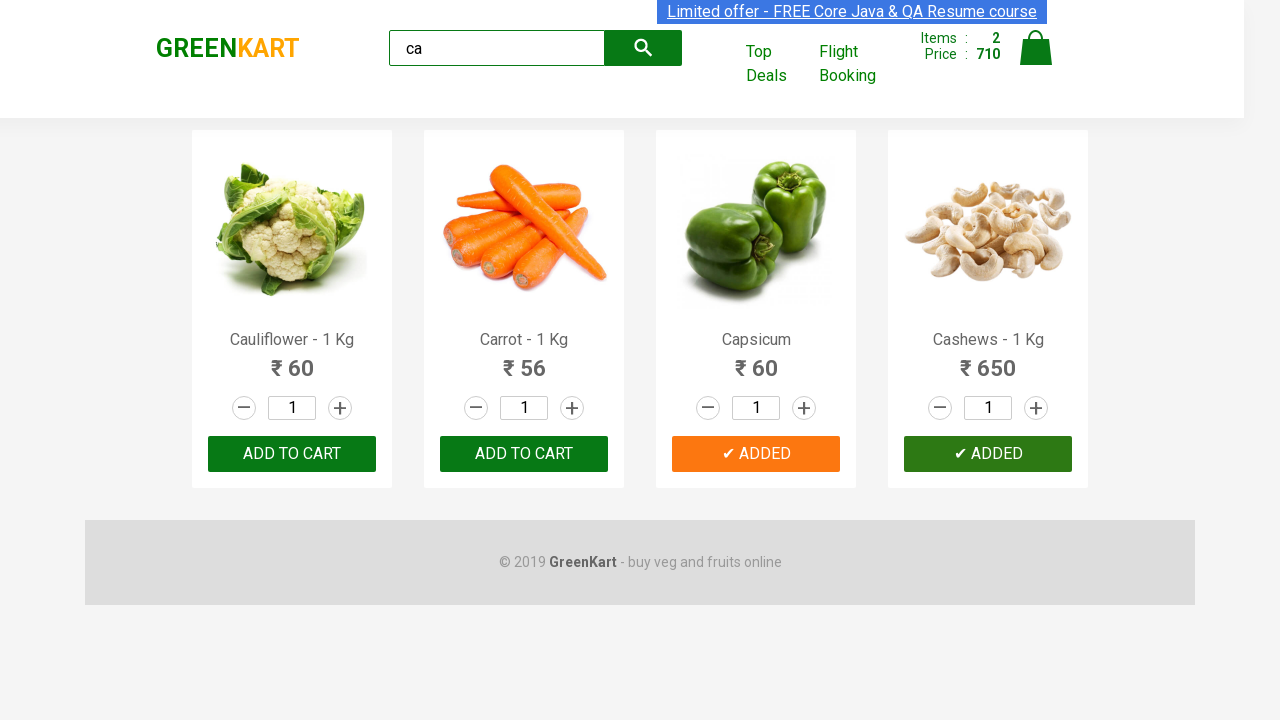

Found and clicked ADD TO CART for Cashews product at (988, 454) on .products .product >> nth=3 >> button
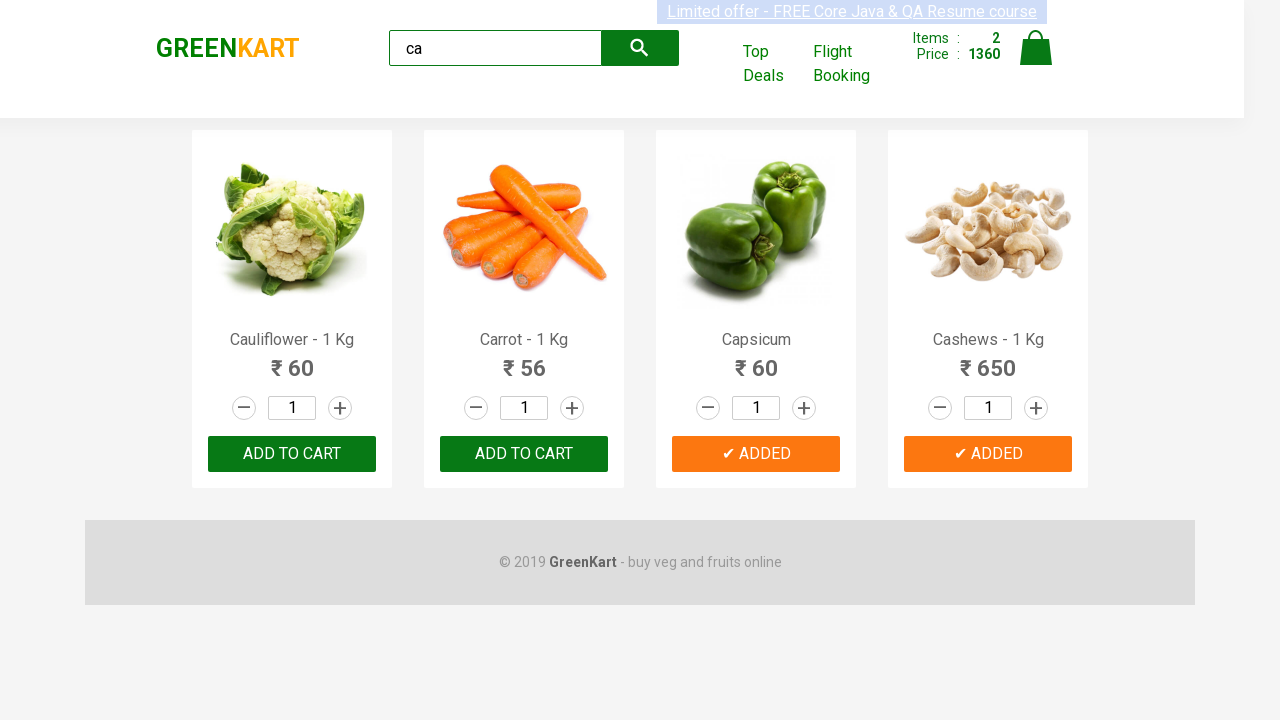

Verified brand text is 'GREENKART'
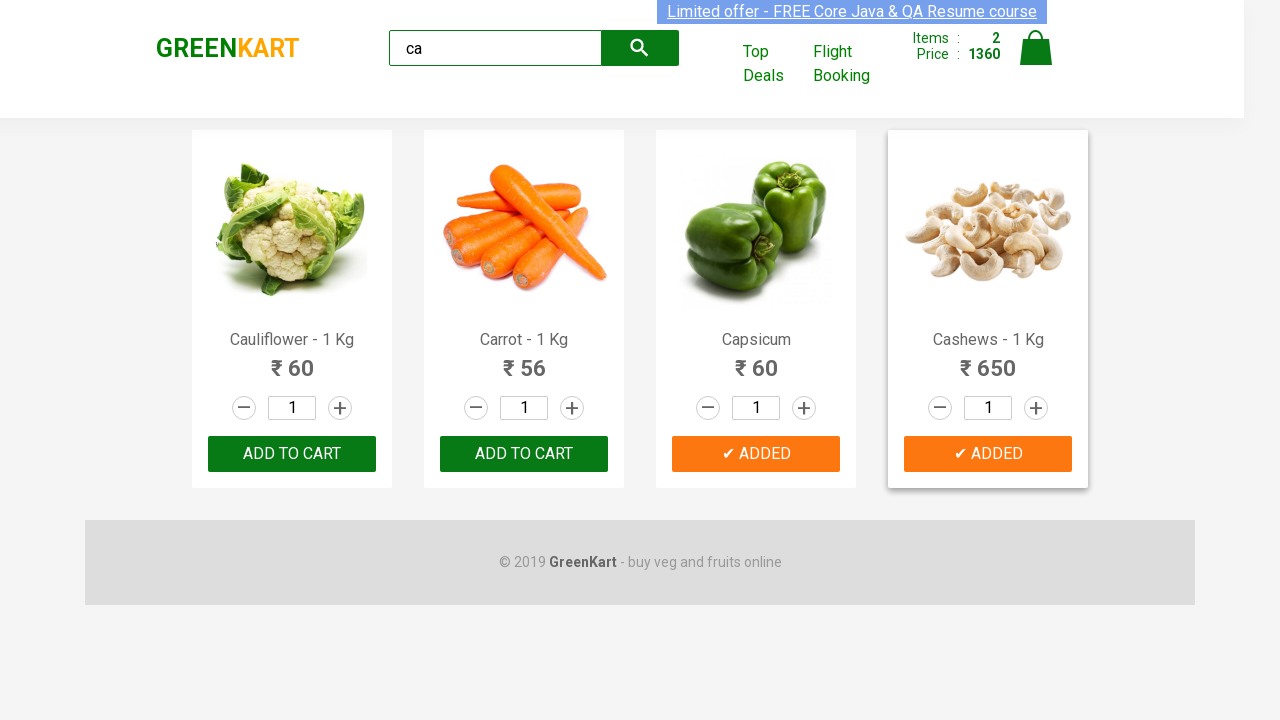

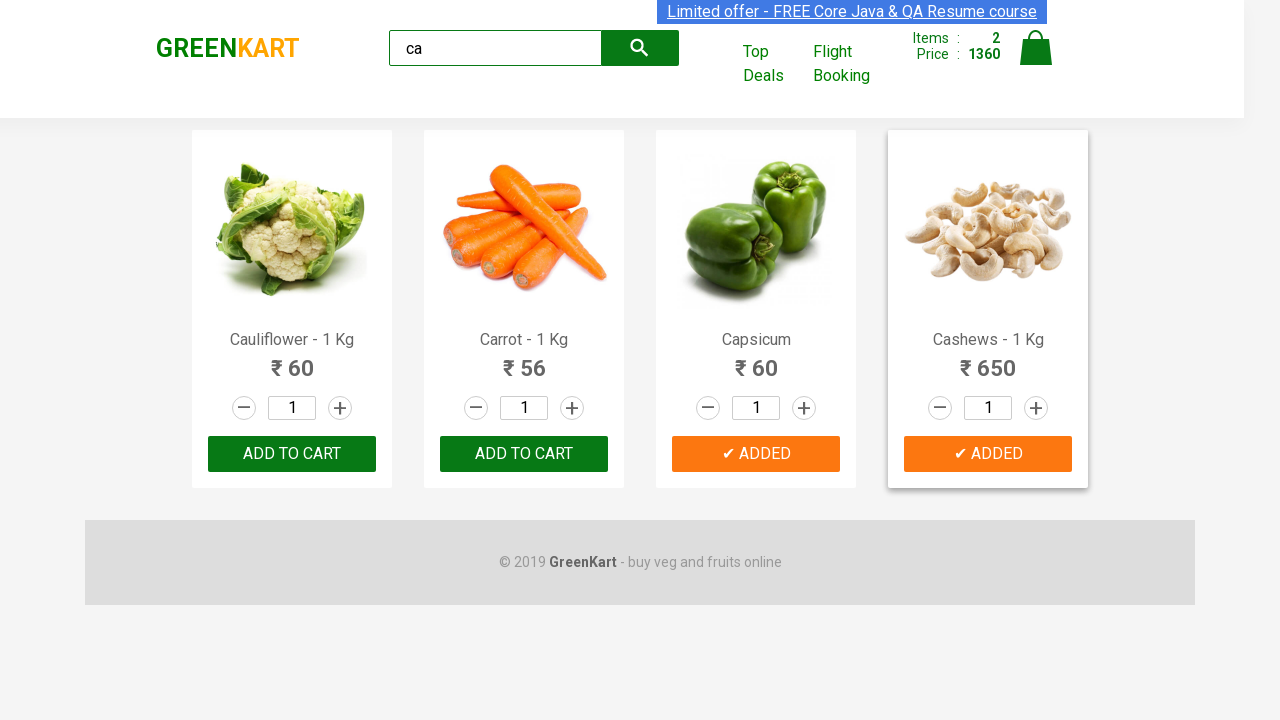